Tests right-click context menu functionality by performing a right-click action on a specified element

Starting URL: https://swisnl.github.io/jQuery-contextMenu/demo.html

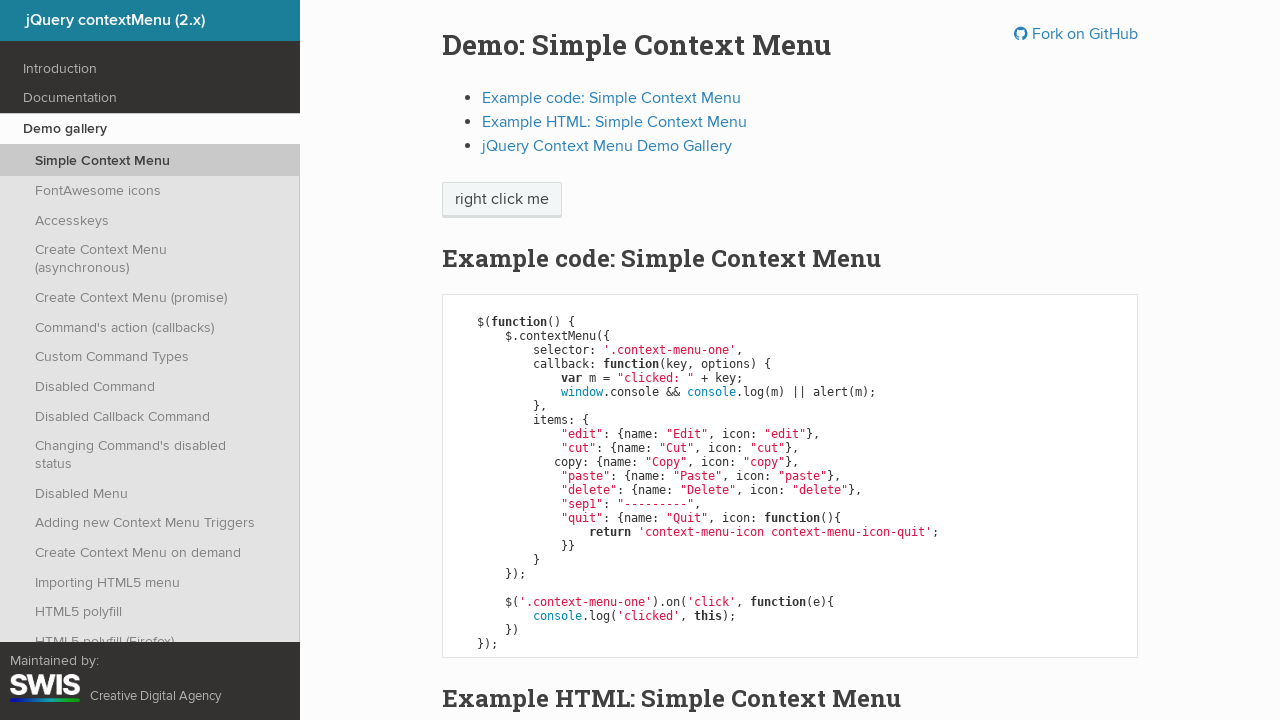

Located the 'right click me' element
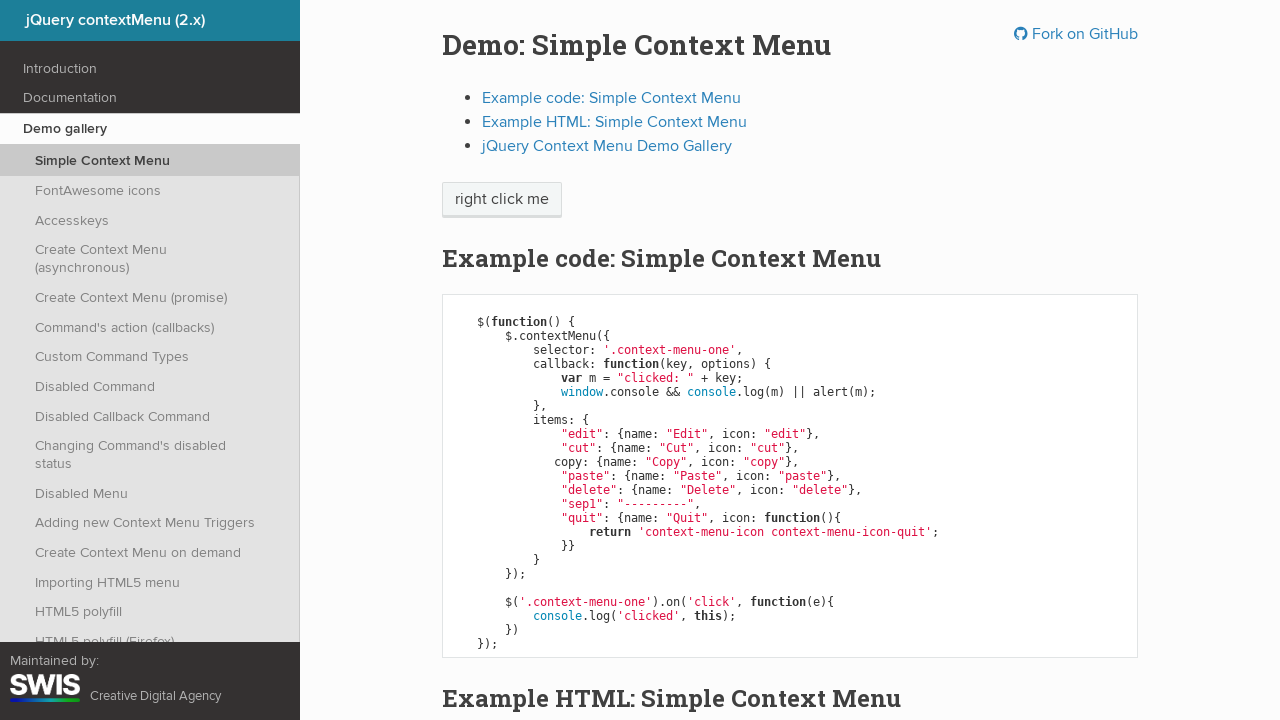

Performed right-click action on the element at (502, 200) on xpath=//span[text()='right click me']
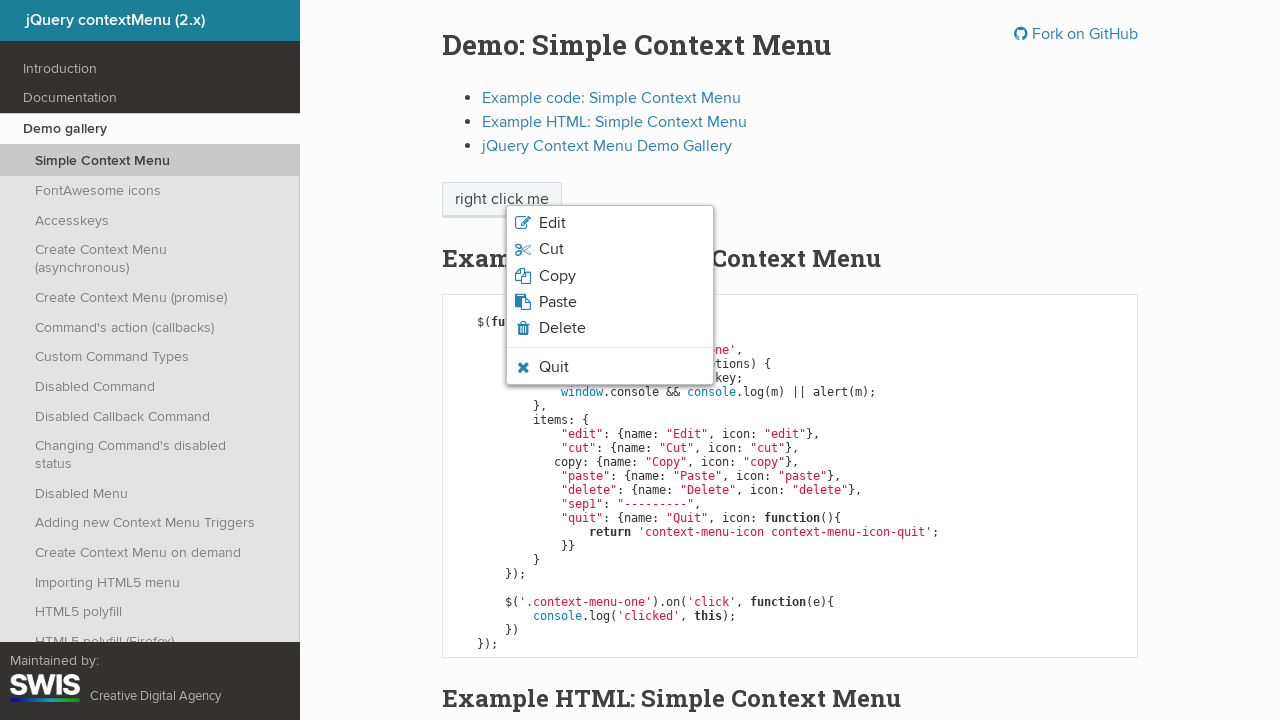

Waited for context menu to appear
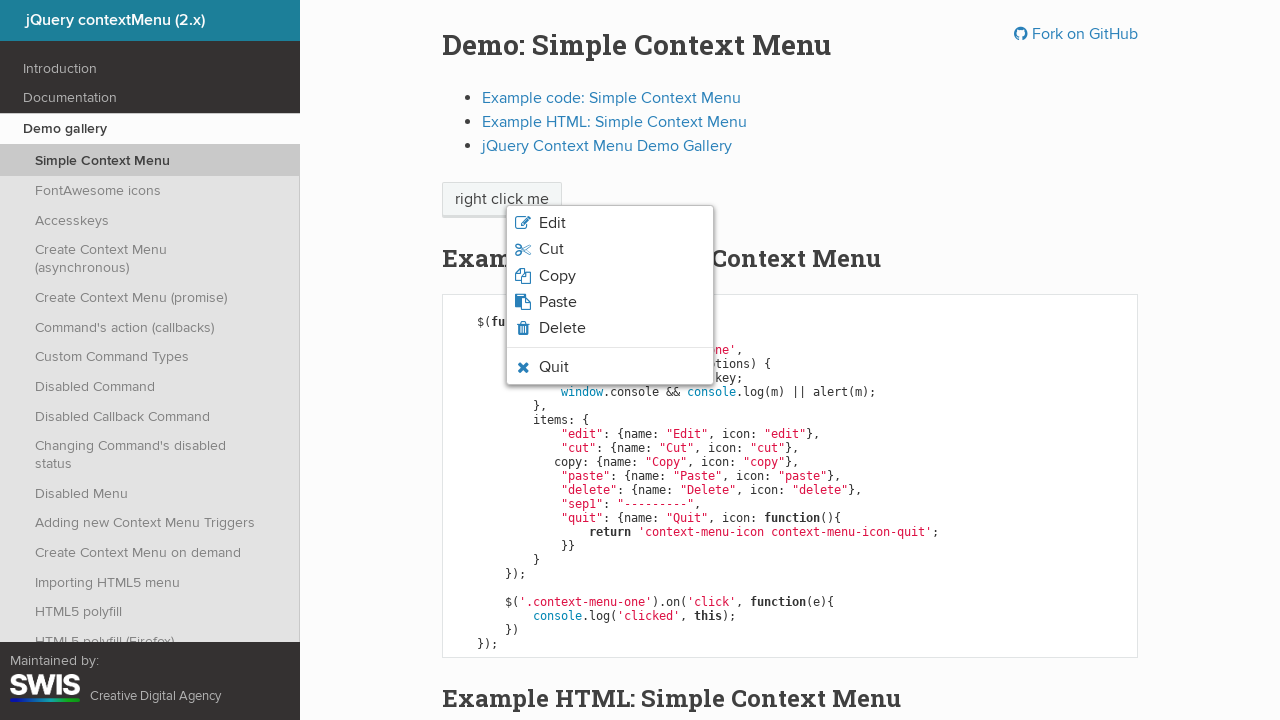

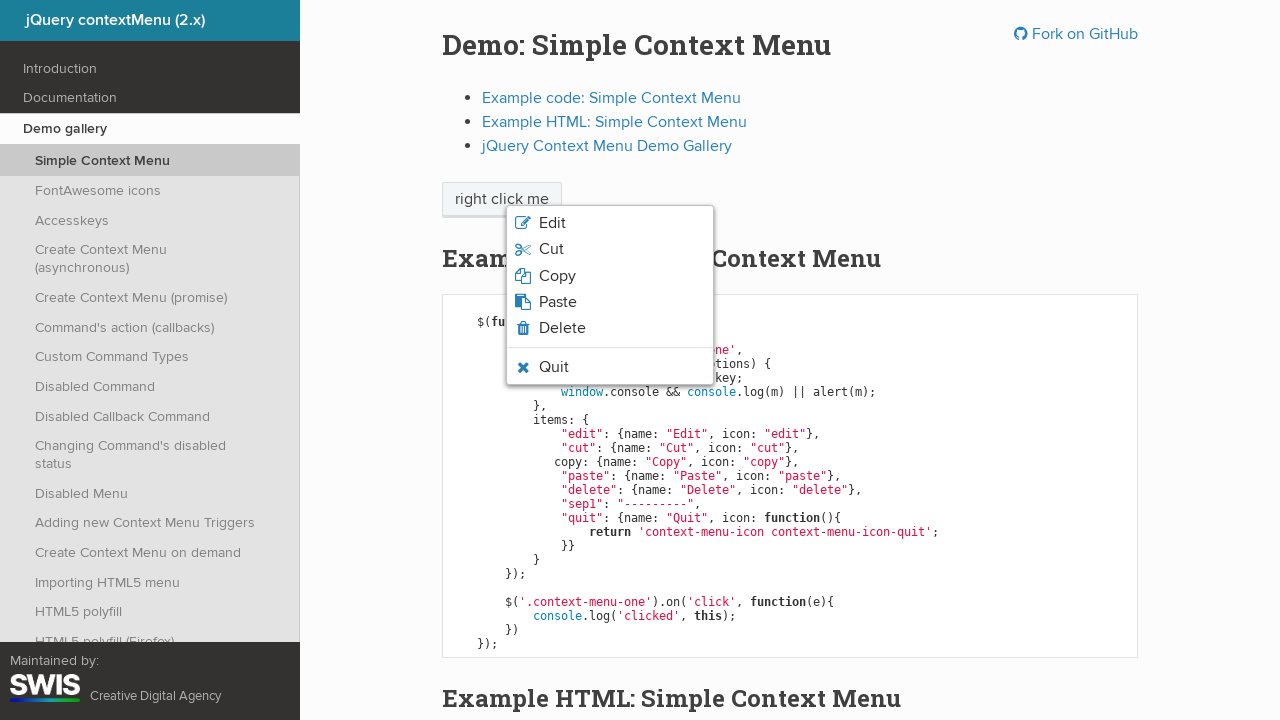